Tests FAQ accordion item 3 - clicks the fourth accordion heading and verifies the expected text about order timing is displayed

Starting URL: https://qa-scooter.praktikum-services.ru/

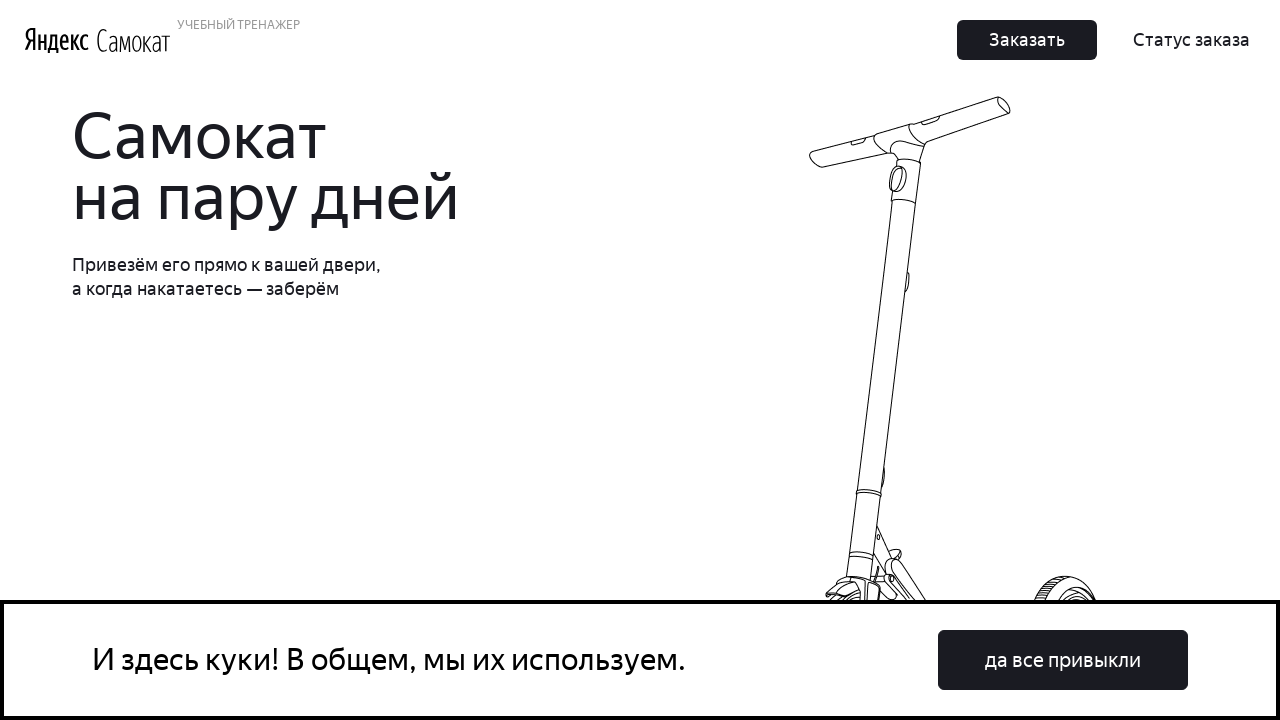

Clicked the fourth accordion heading (item 3) at (967, 360) on xpath=//div[@id='accordion__heading-3']
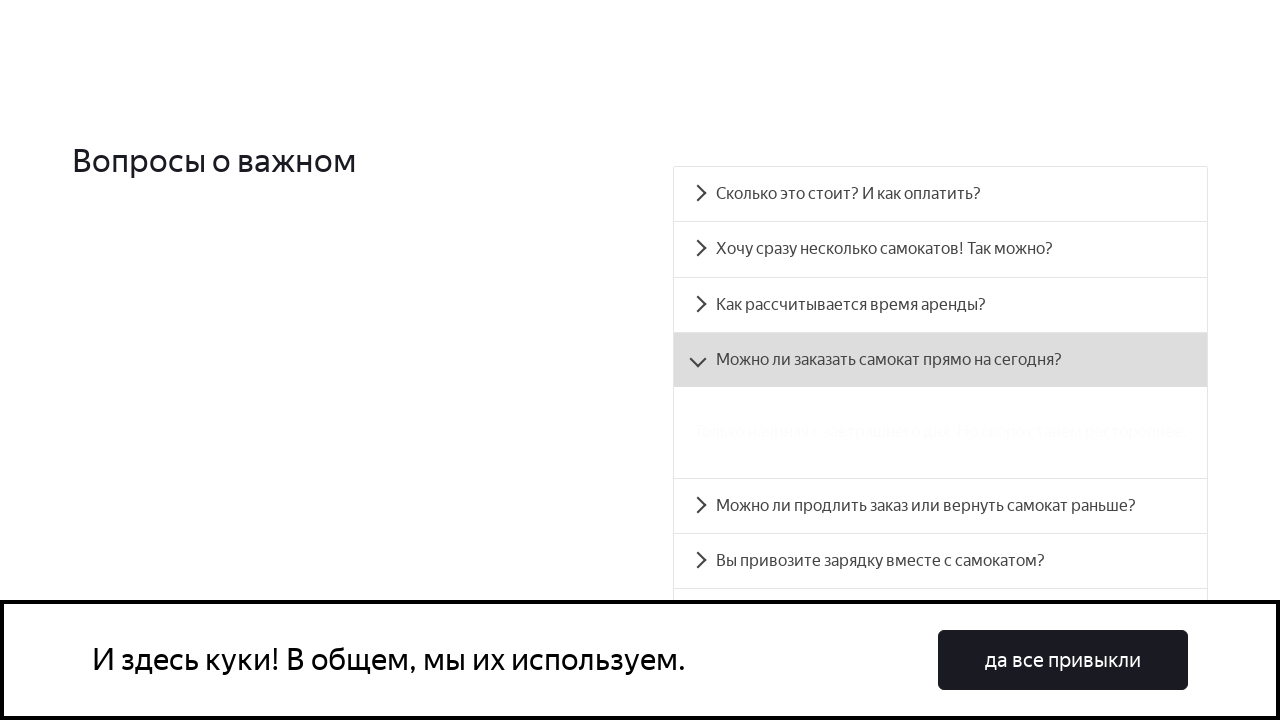

Accordion panel 3 expanded and is visible
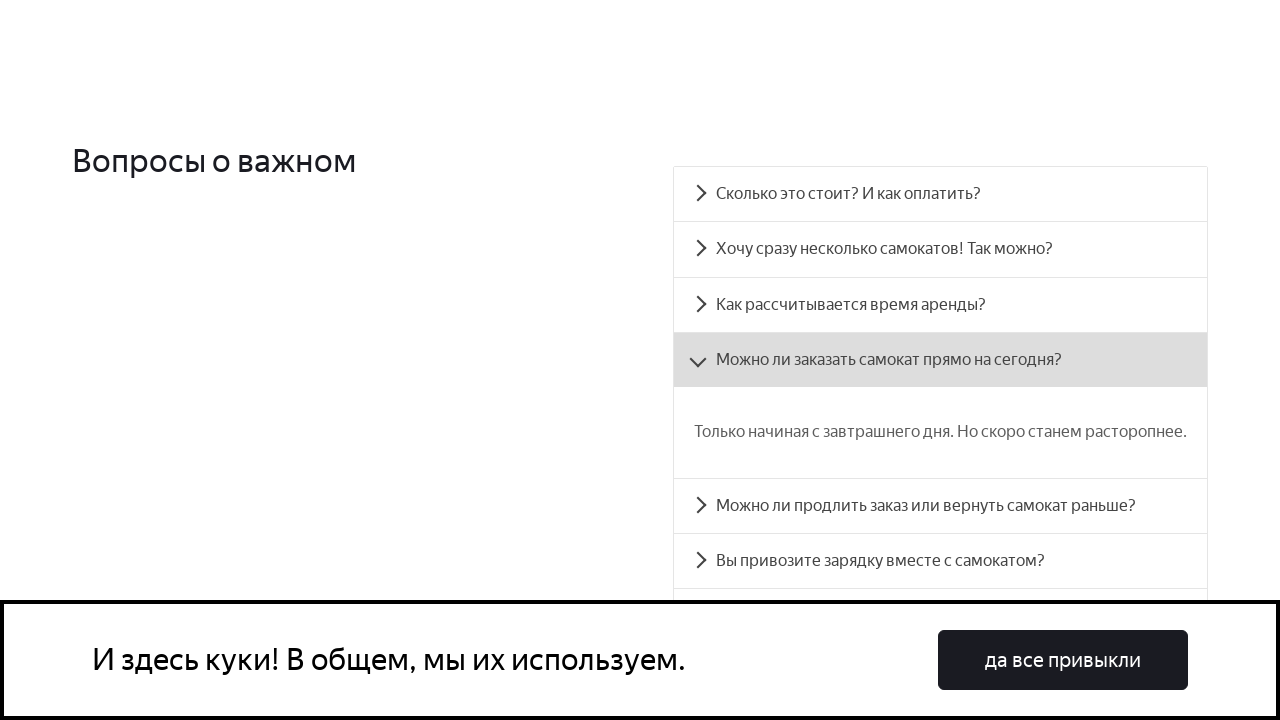

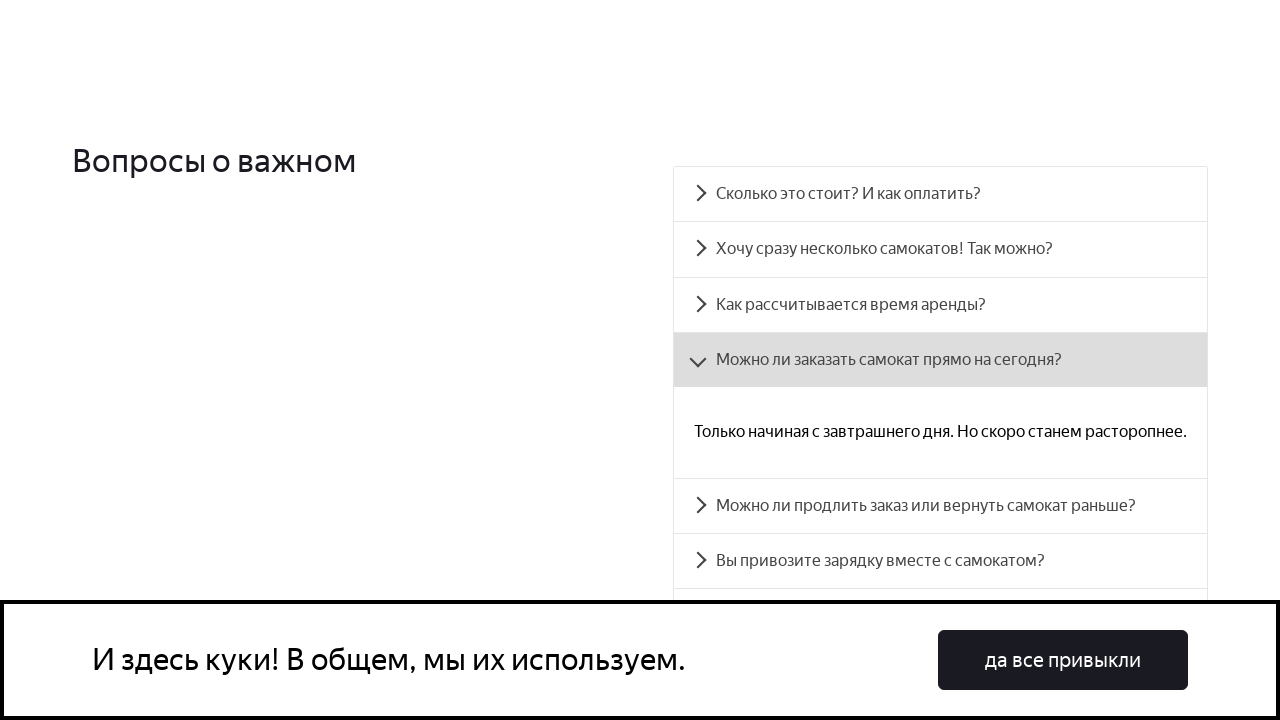